Tests dismissing a JavaScript confirm dialog by clicking the second button, dismissing the dialog, and verifying the result message

Starting URL: https://testcenter.techproeducation.com/index.php?page=javascript-alerts

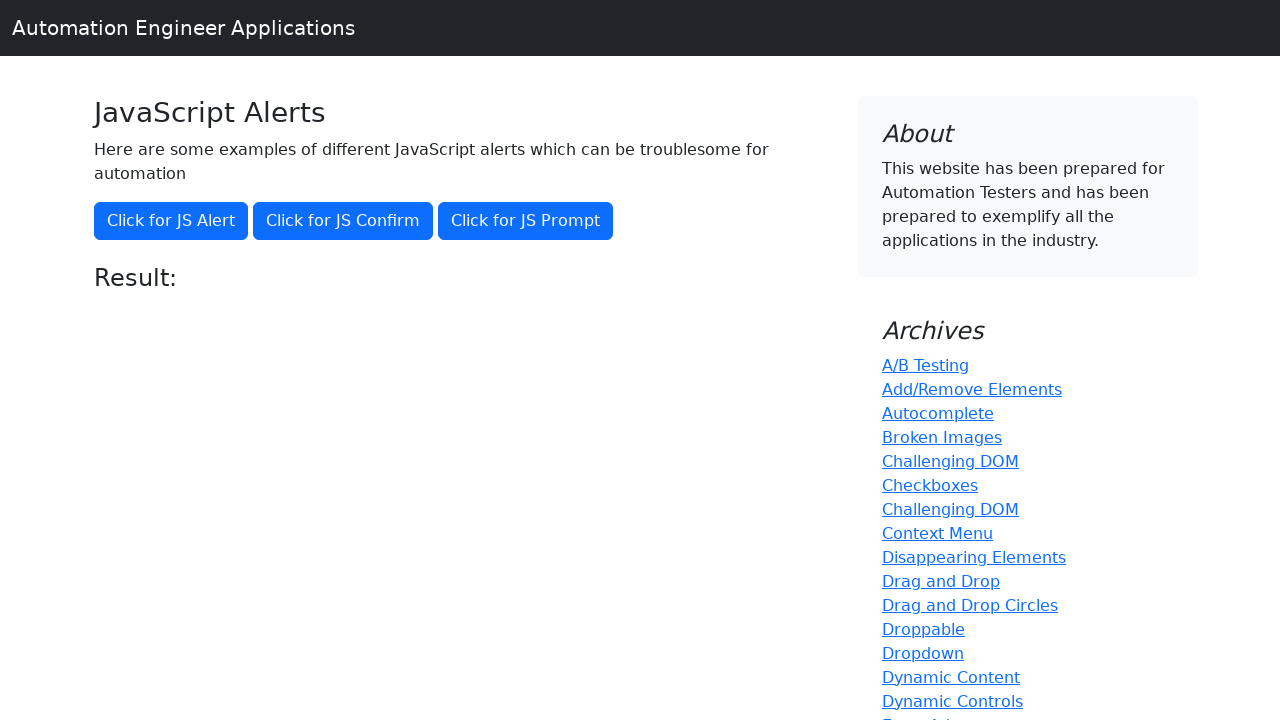

Set up dialog handler to dismiss confirm dialogs
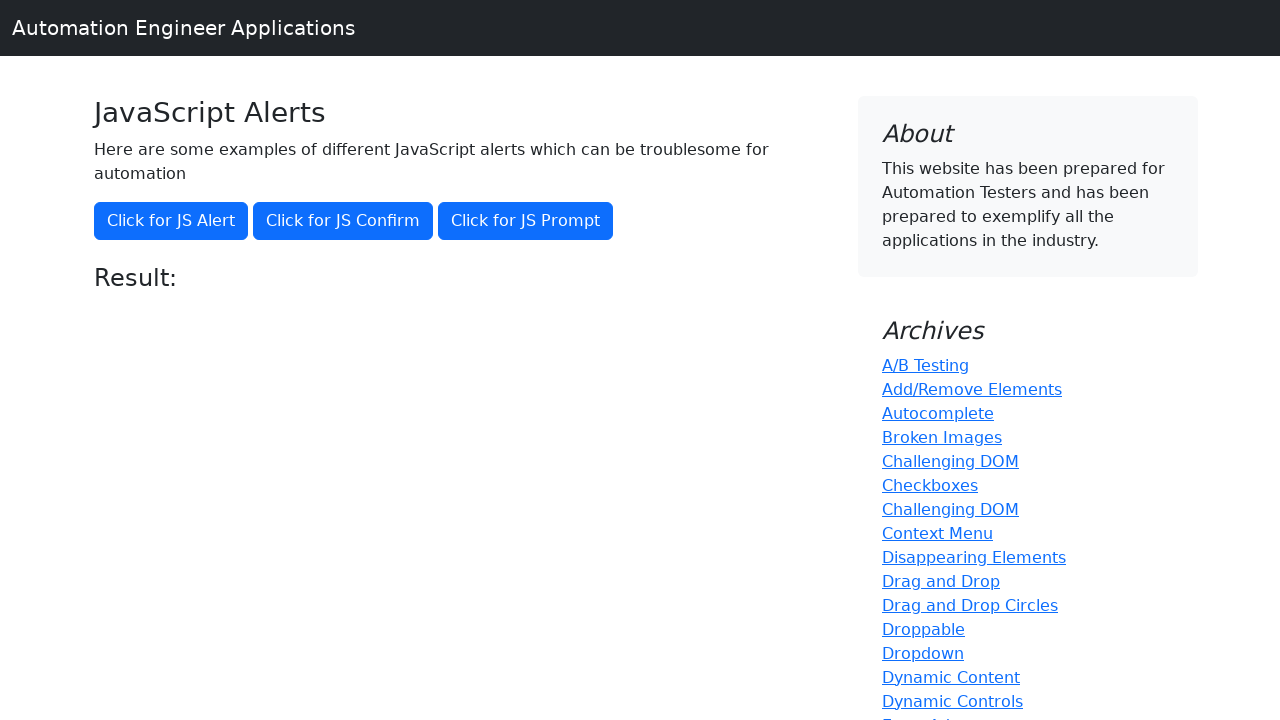

Clicked the second button to trigger confirm dialog at (343, 221) on (//button[@class='btn btn-primary'])[2]
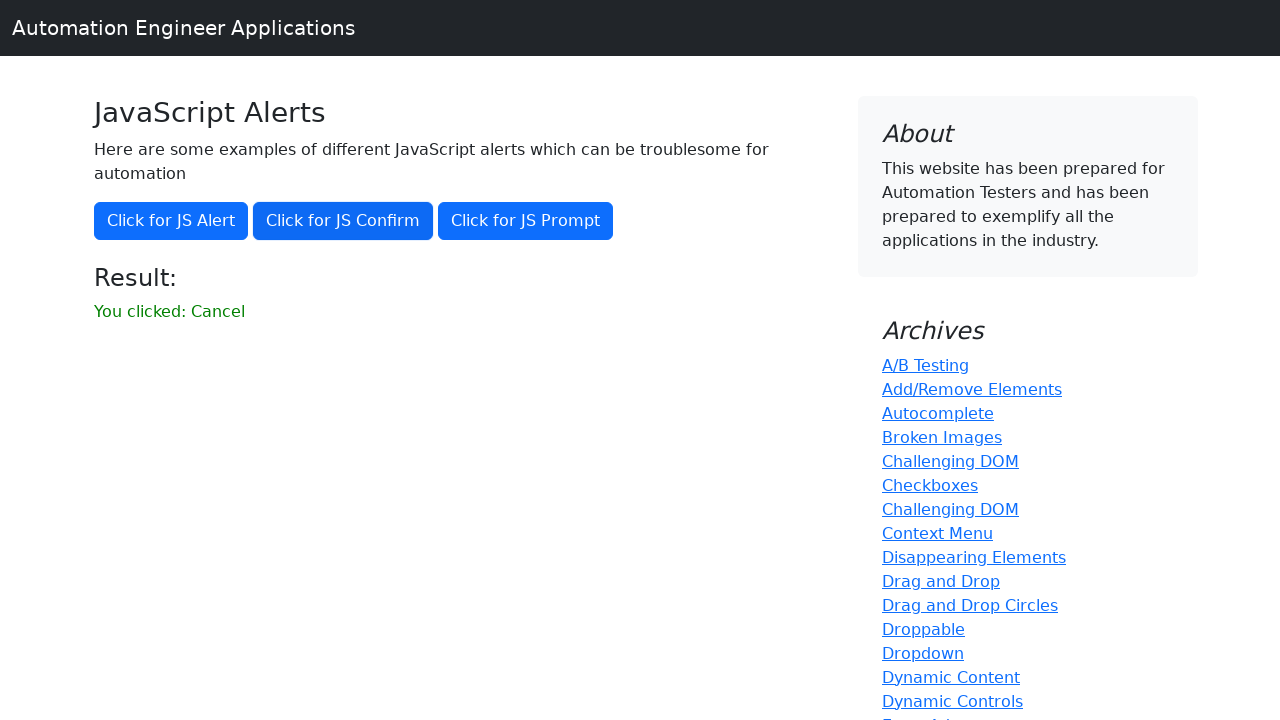

Retrieved result message text
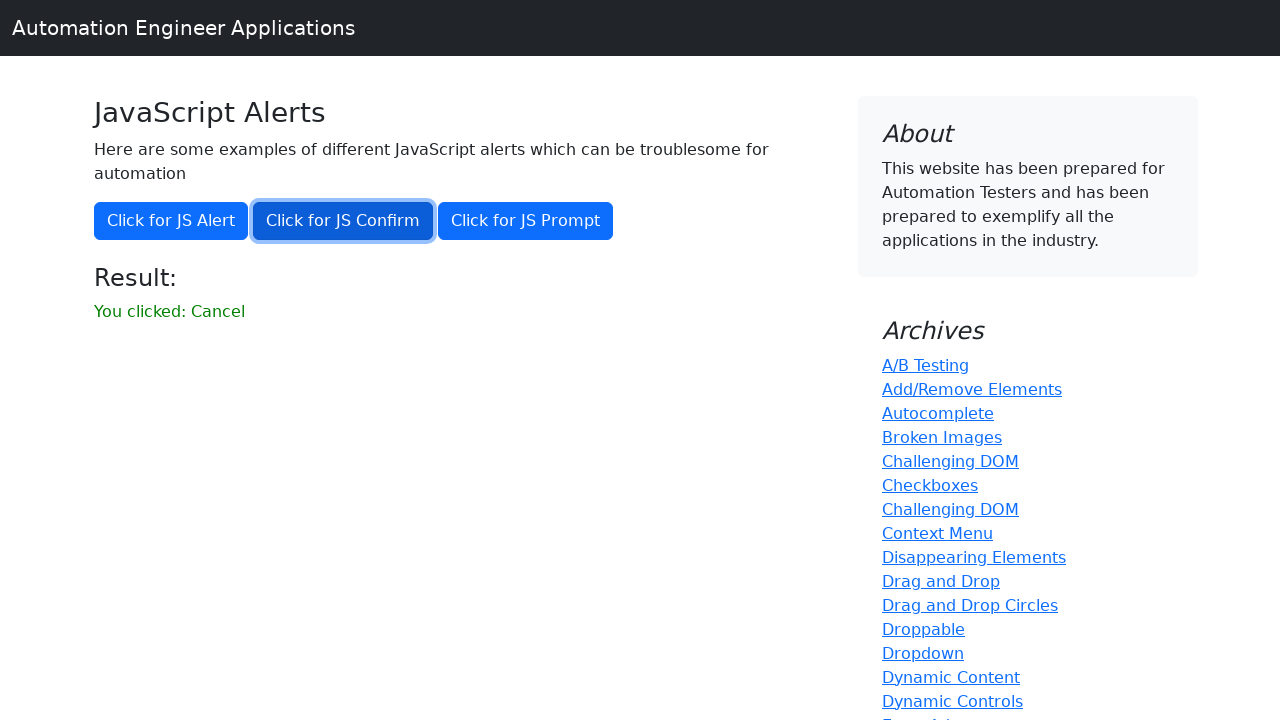

Verified result message does not contain 'successfuly'
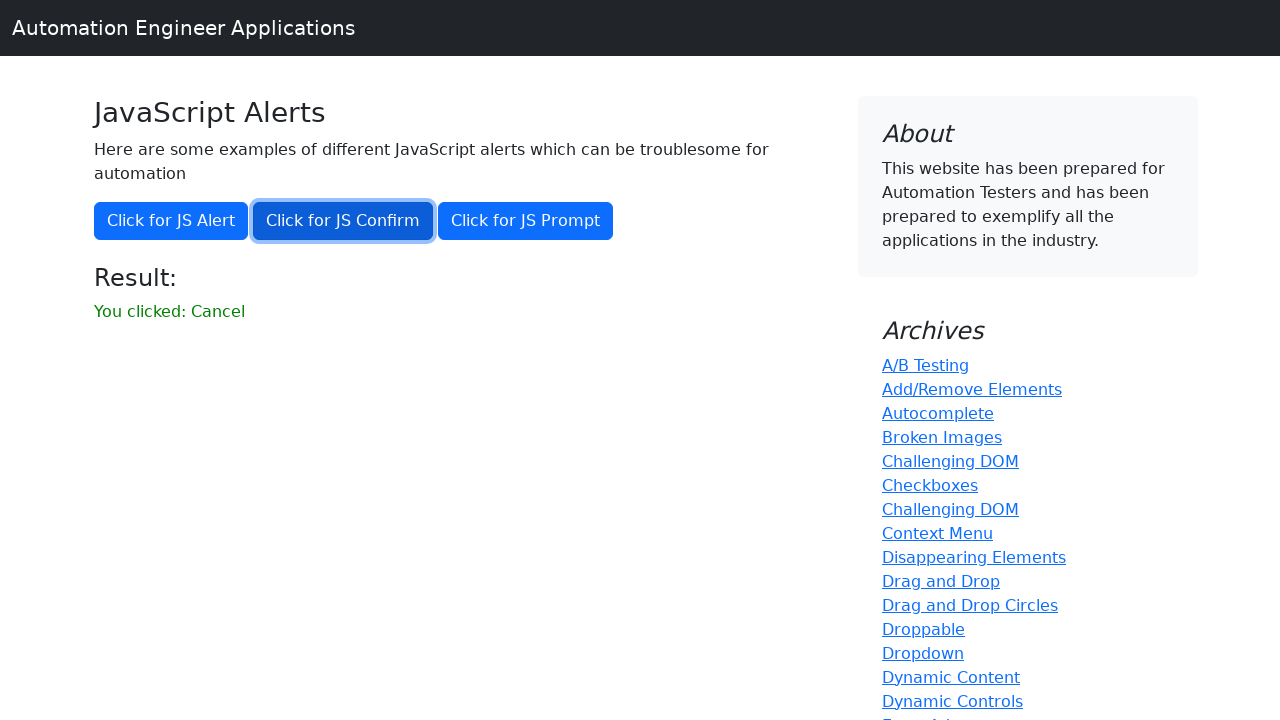

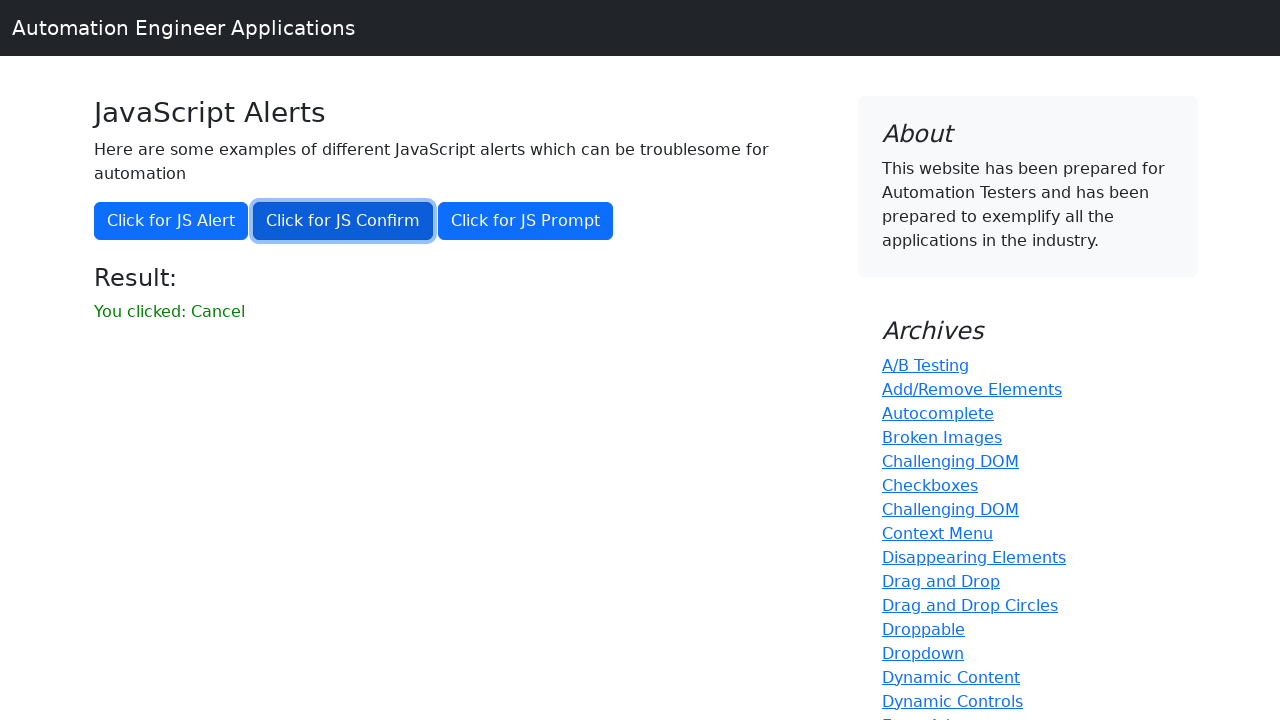